Navigates through different book categories (Mystery, Fiction, Travel) on a bookstore website, clicking category links and verifying that books are displayed in each category

Starting URL: http://books.toscrape.com/

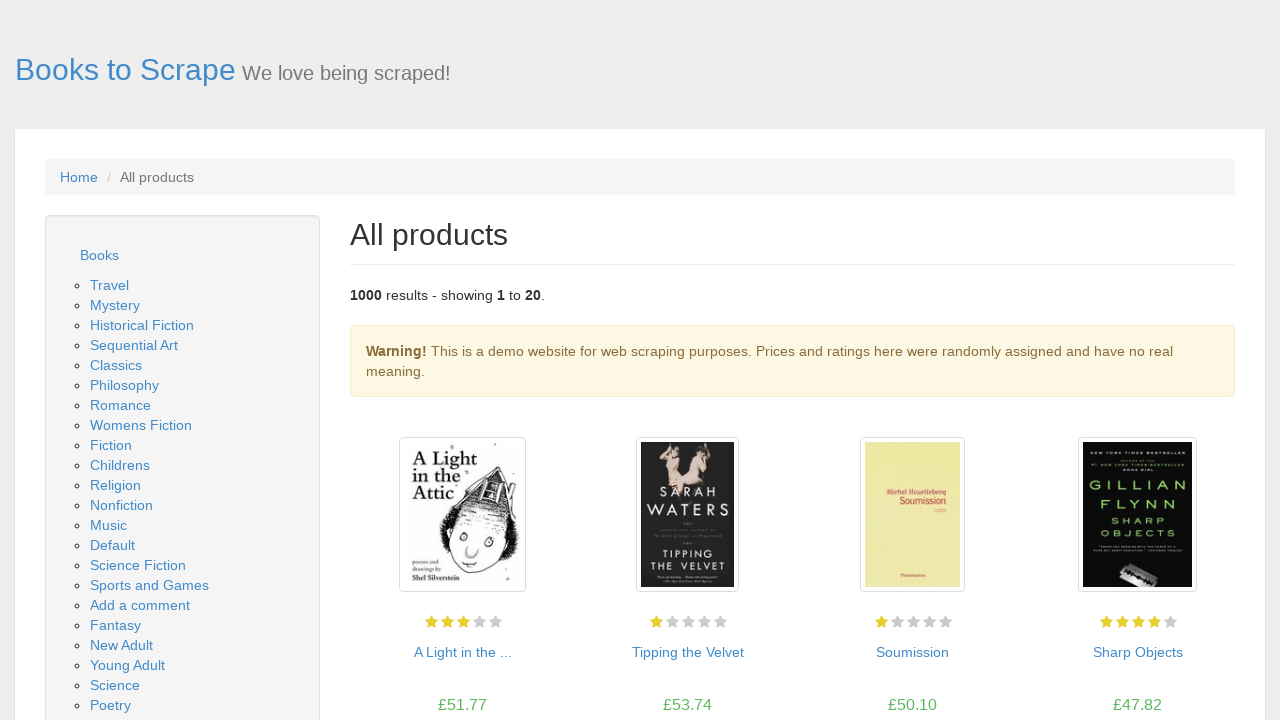

Clicked on Mystery category link at (115, 305) on xpath=//a[contains(@href, "mystery")]
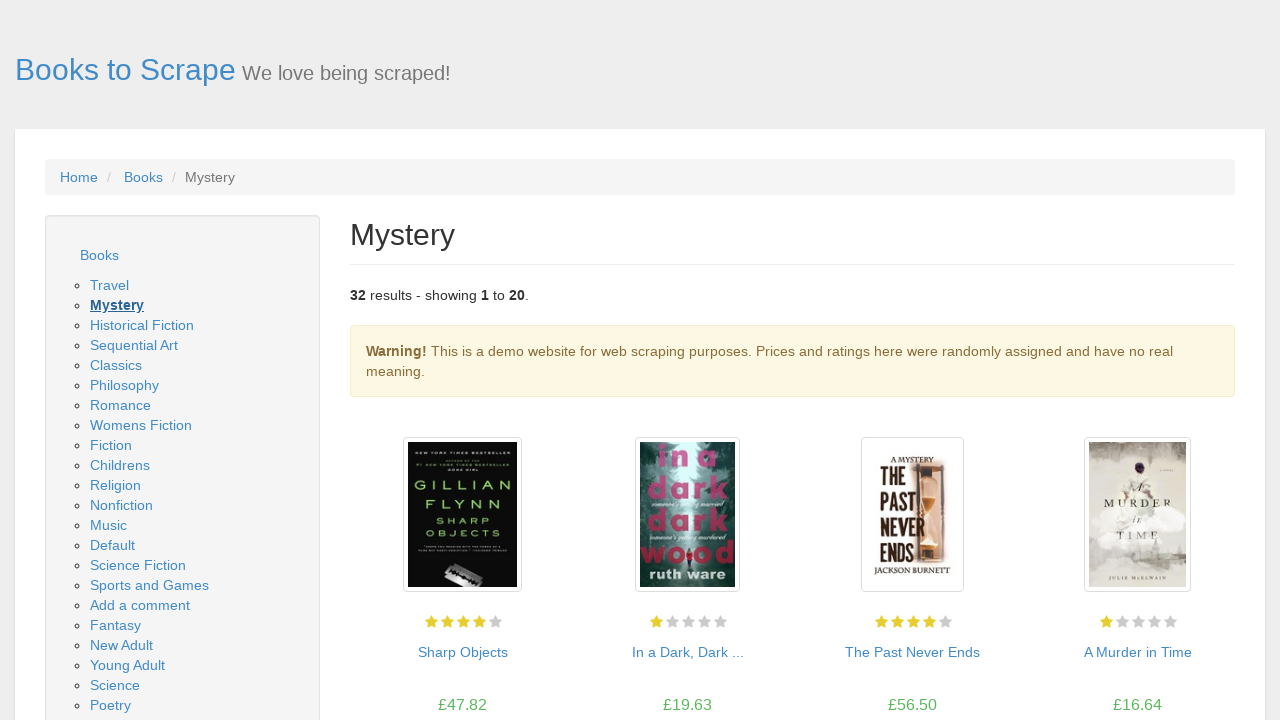

Mystery category books loaded
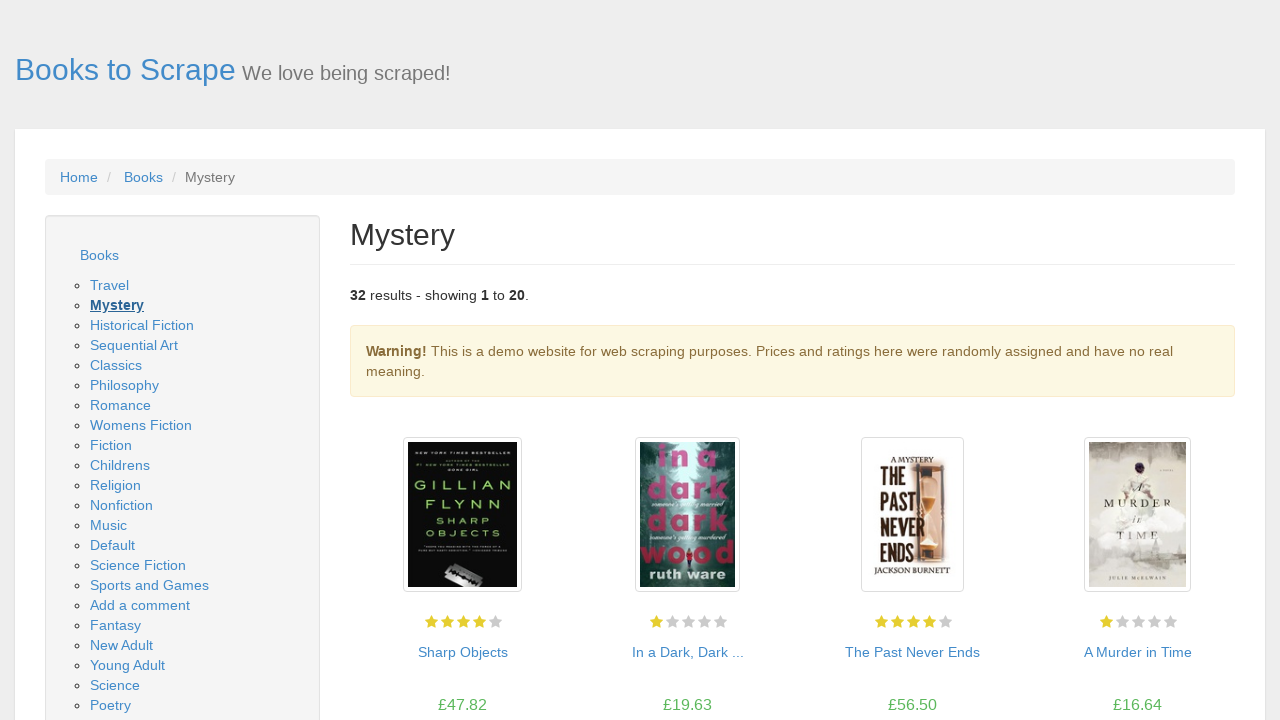

Verified 20 mystery books are displayed
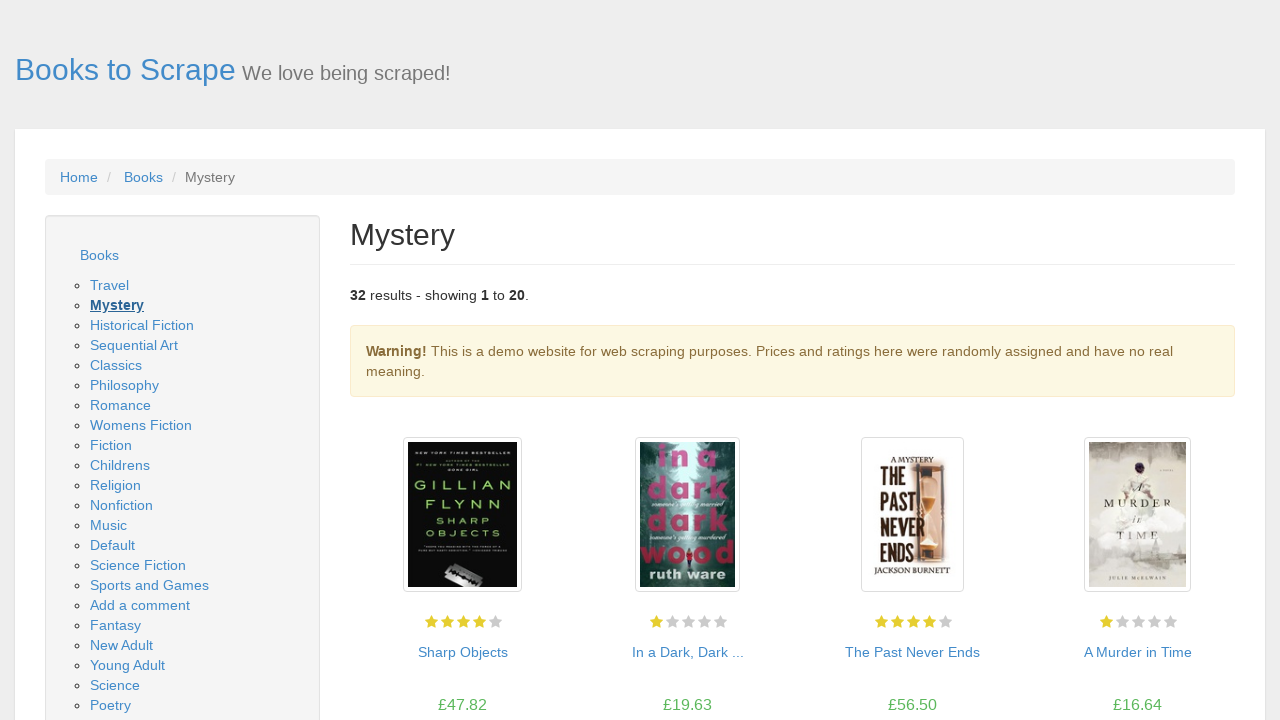

Clicked on Fiction category link at (142, 325) on xpath=//a[contains(@href, "fiction")]
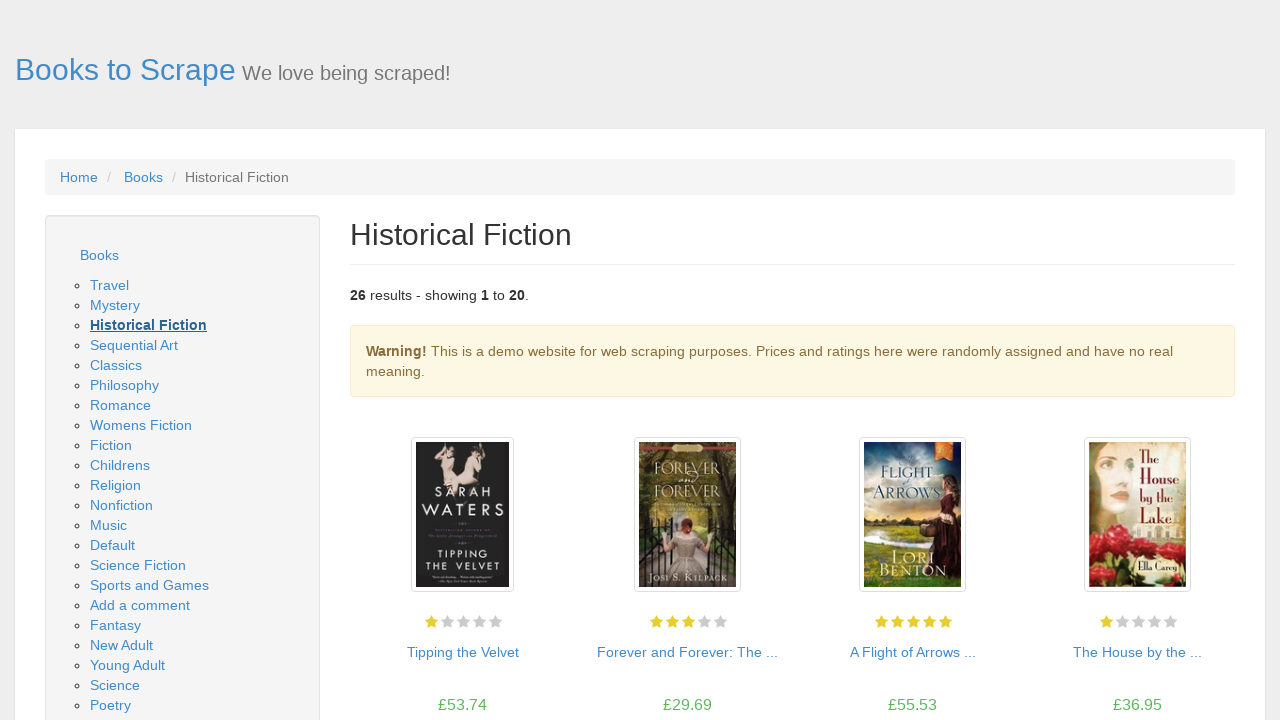

Fiction category books loaded
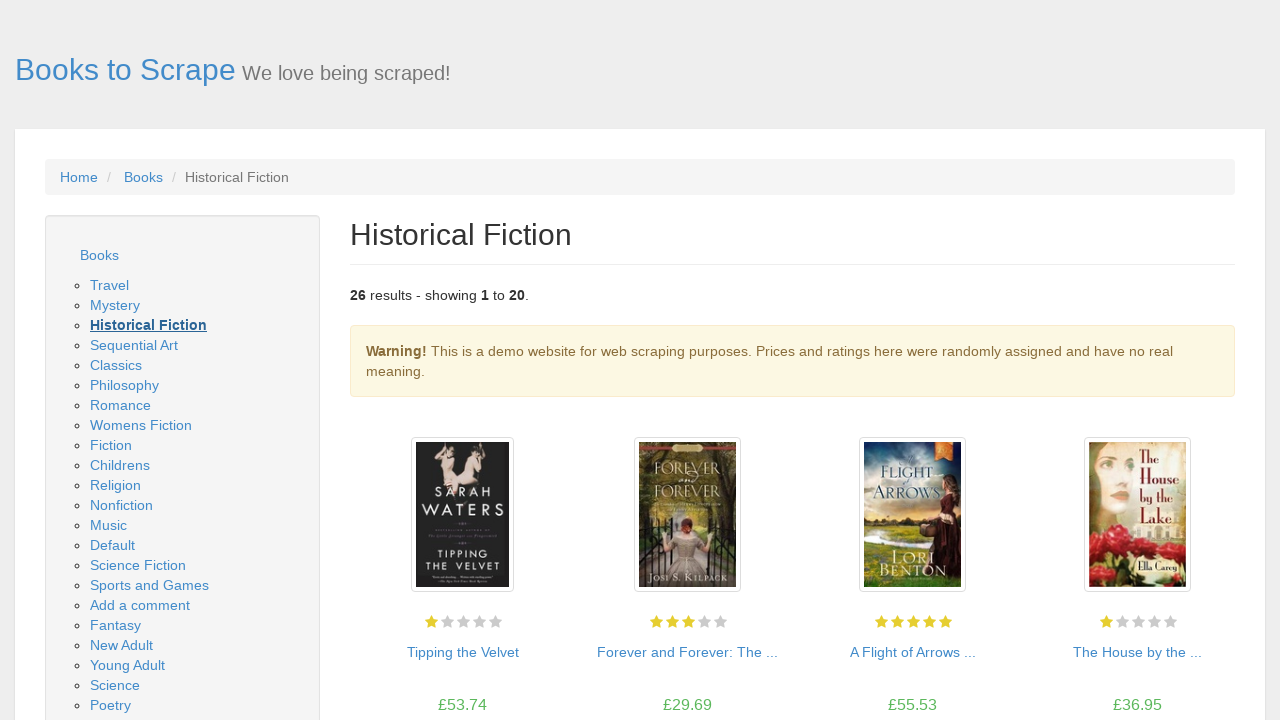

Verified 20 fiction books are displayed
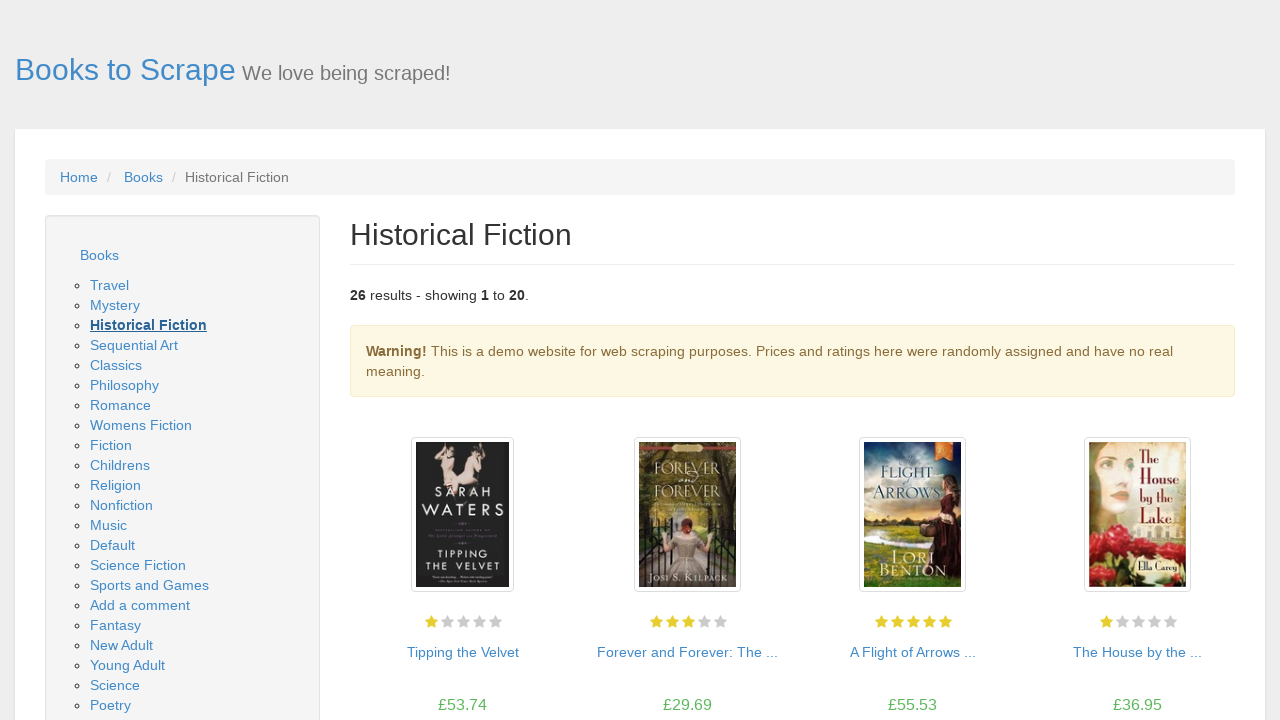

Navigated back to homepage
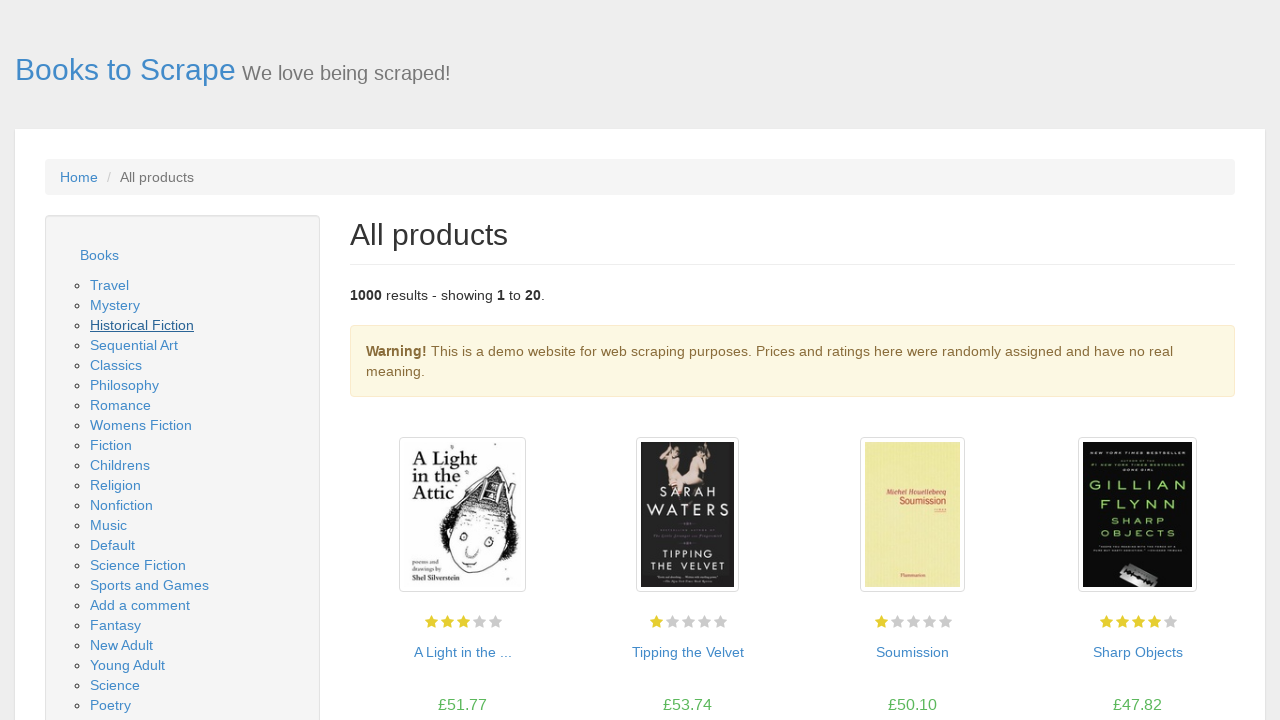

Clicked on Travel category link at (110, 285) on xpath=//a[contains(@href, "travel")]
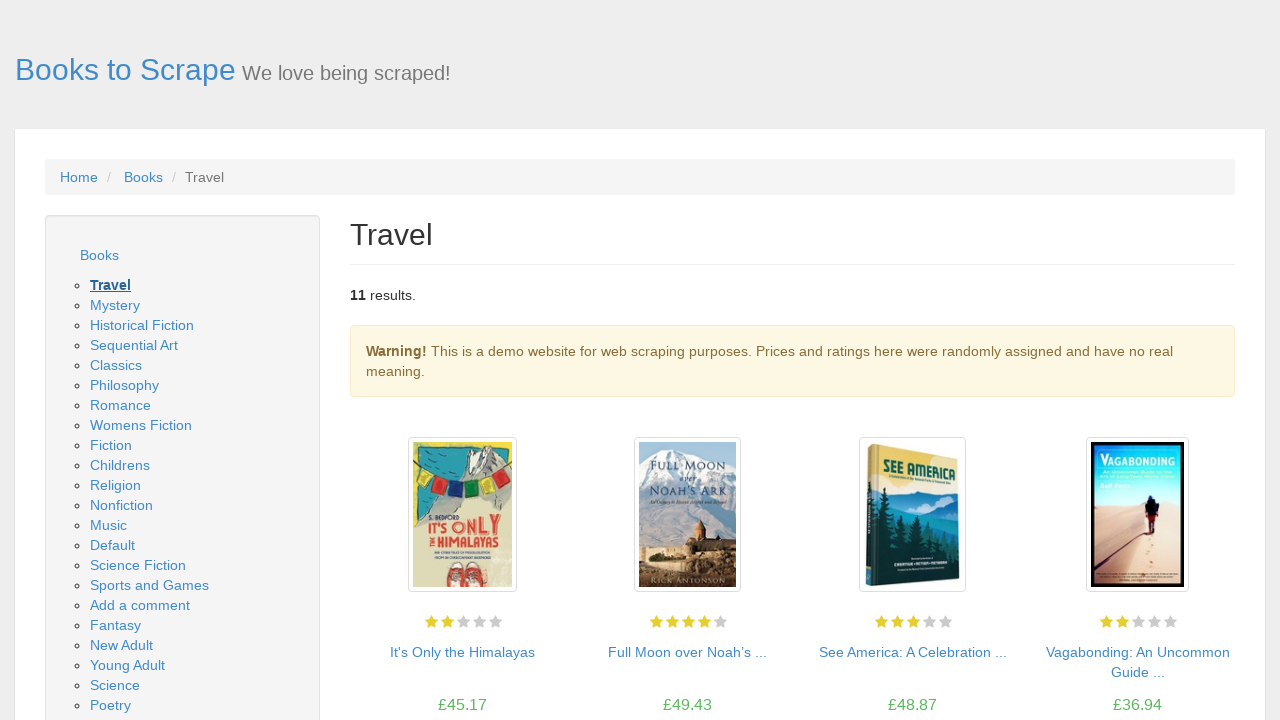

Travel category books loaded
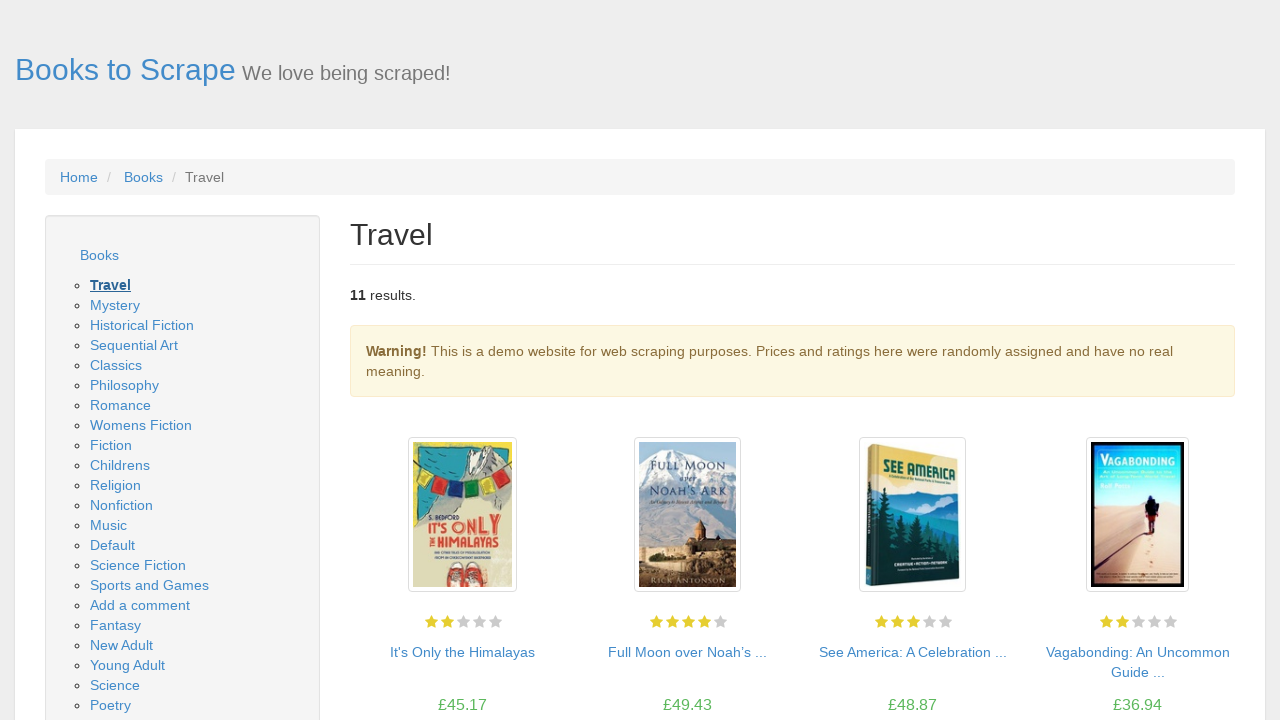

Verified 11 travel books are displayed
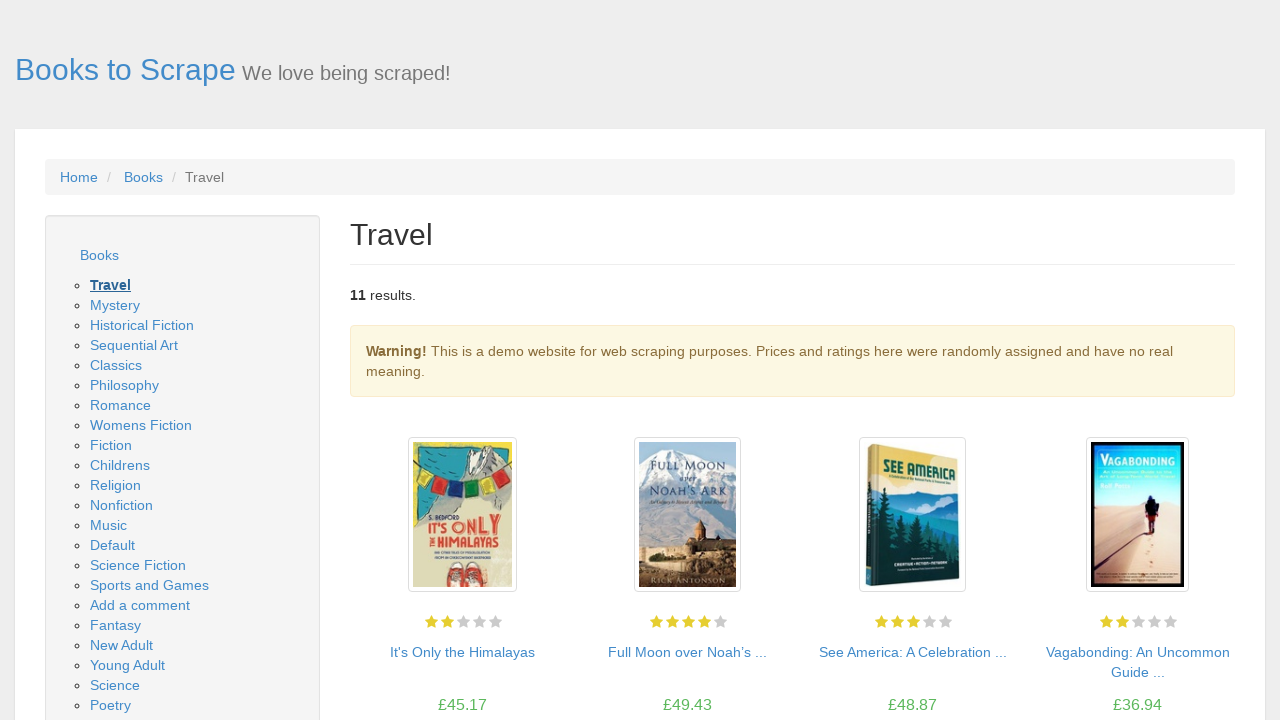

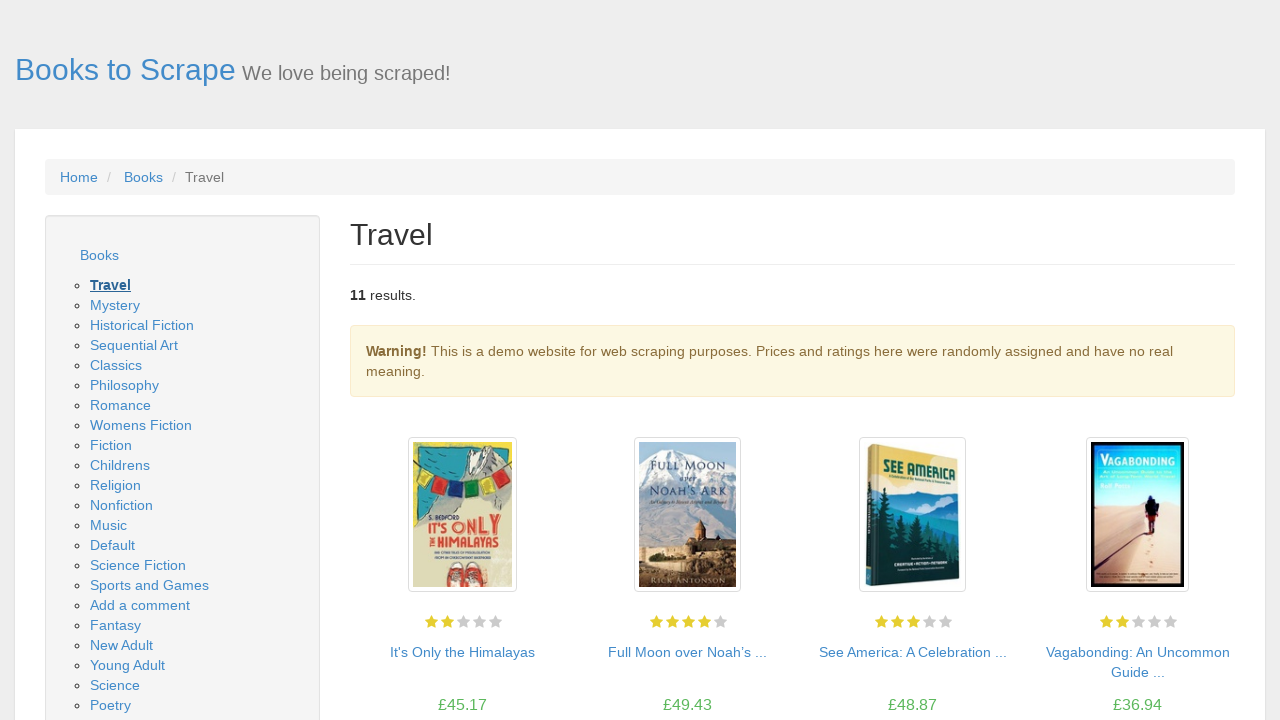